Navigates to demoblaze website and verifies the presence of a specific paragraph text

Starting URL: https://www.demoblaze.com/

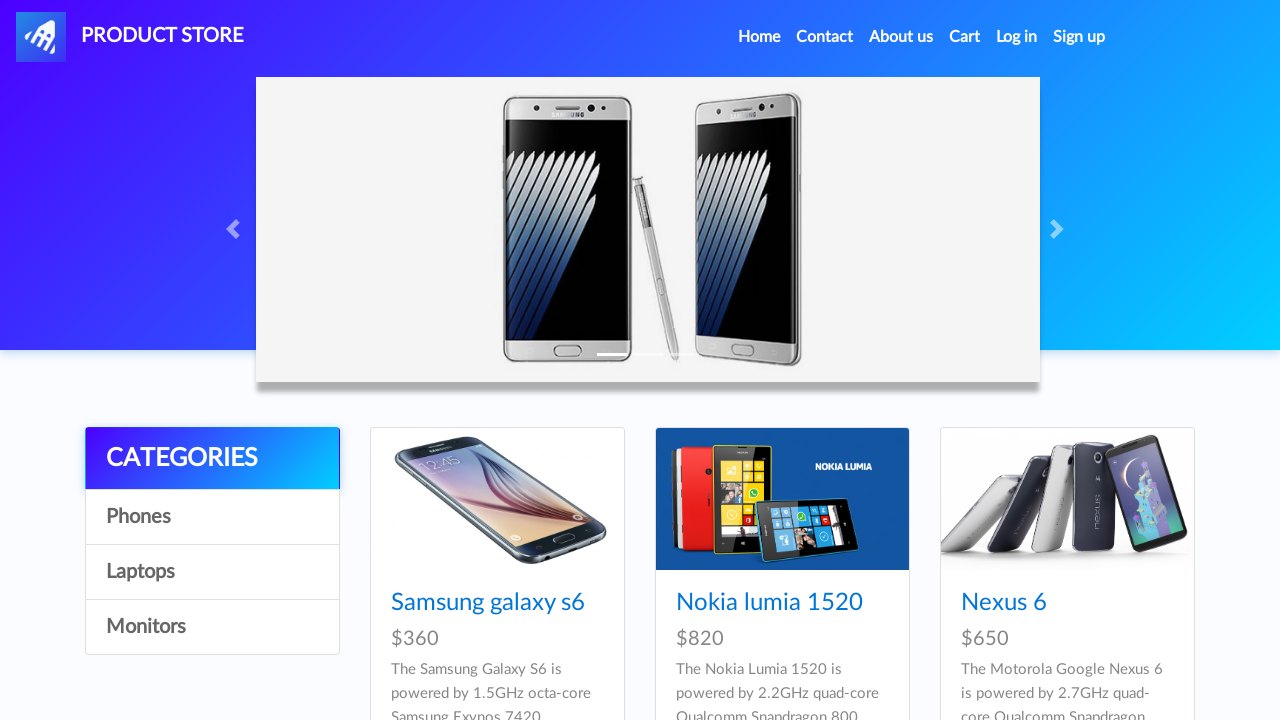

Waited for paragraph element in col-sm-4 to be visible
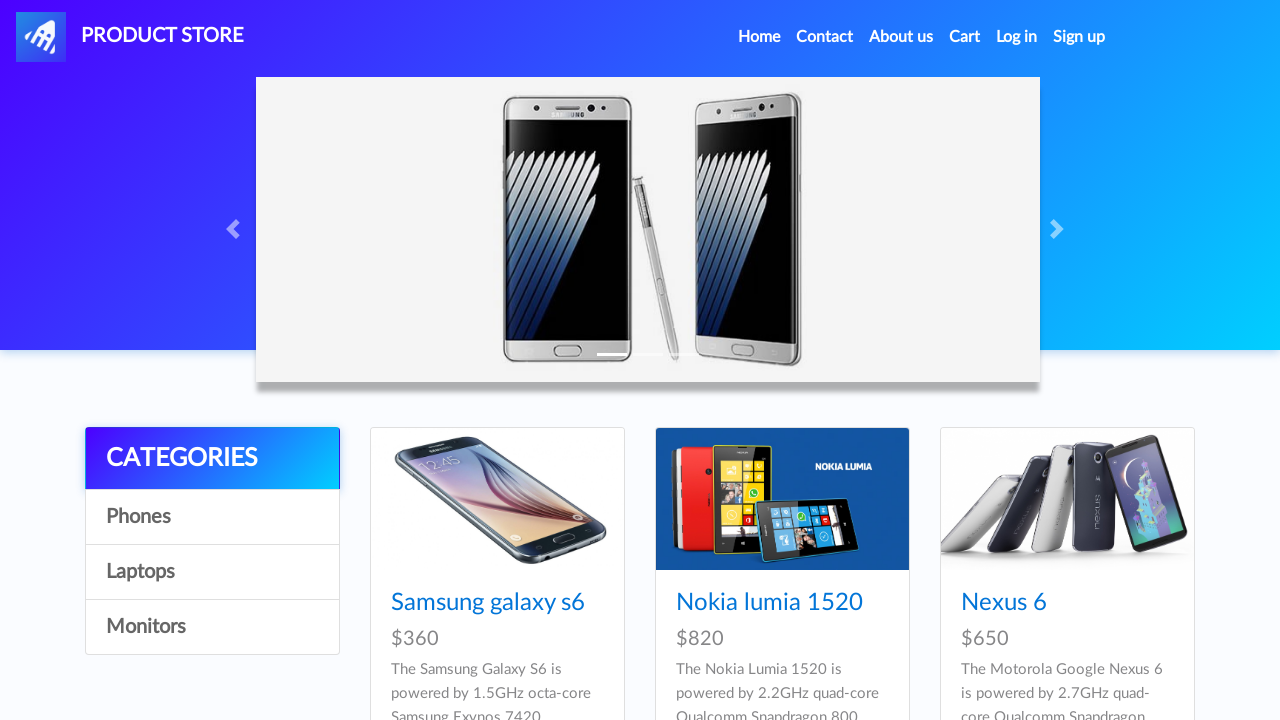

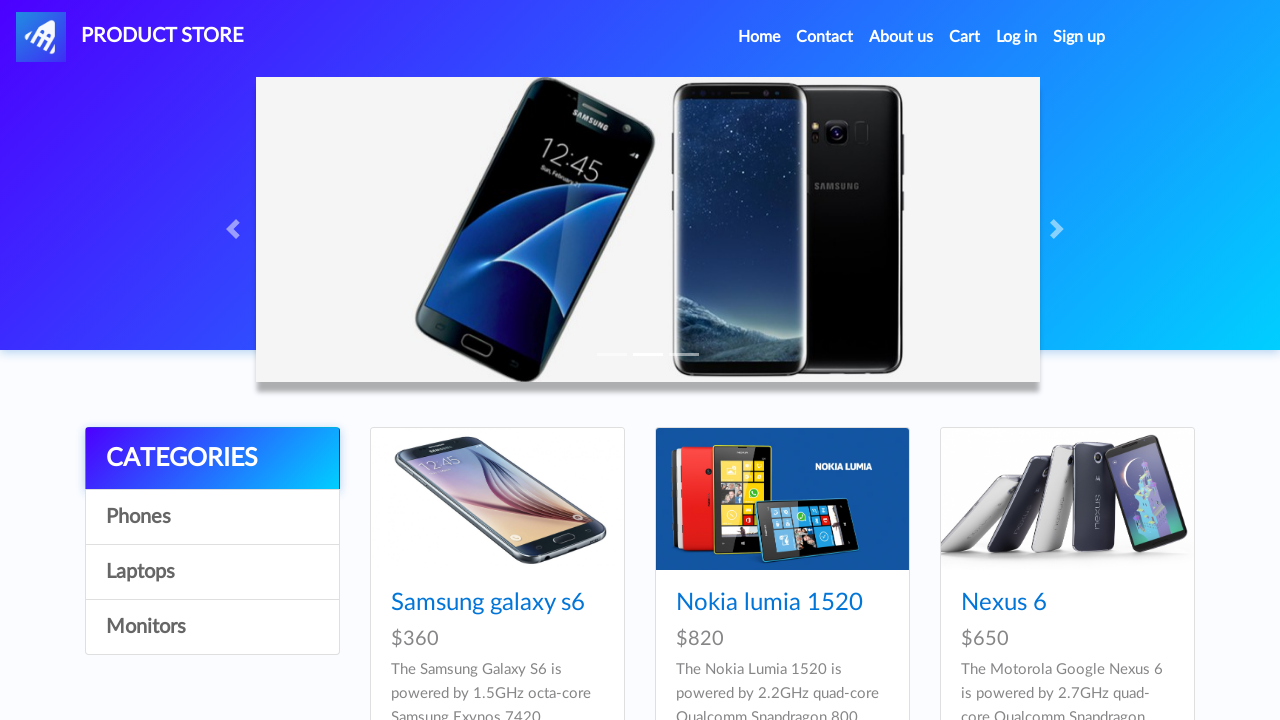